Tests E-Prime checker with ain't and amn't contractions

Starting URL: https://www.exploratorytestingacademy.com/app/

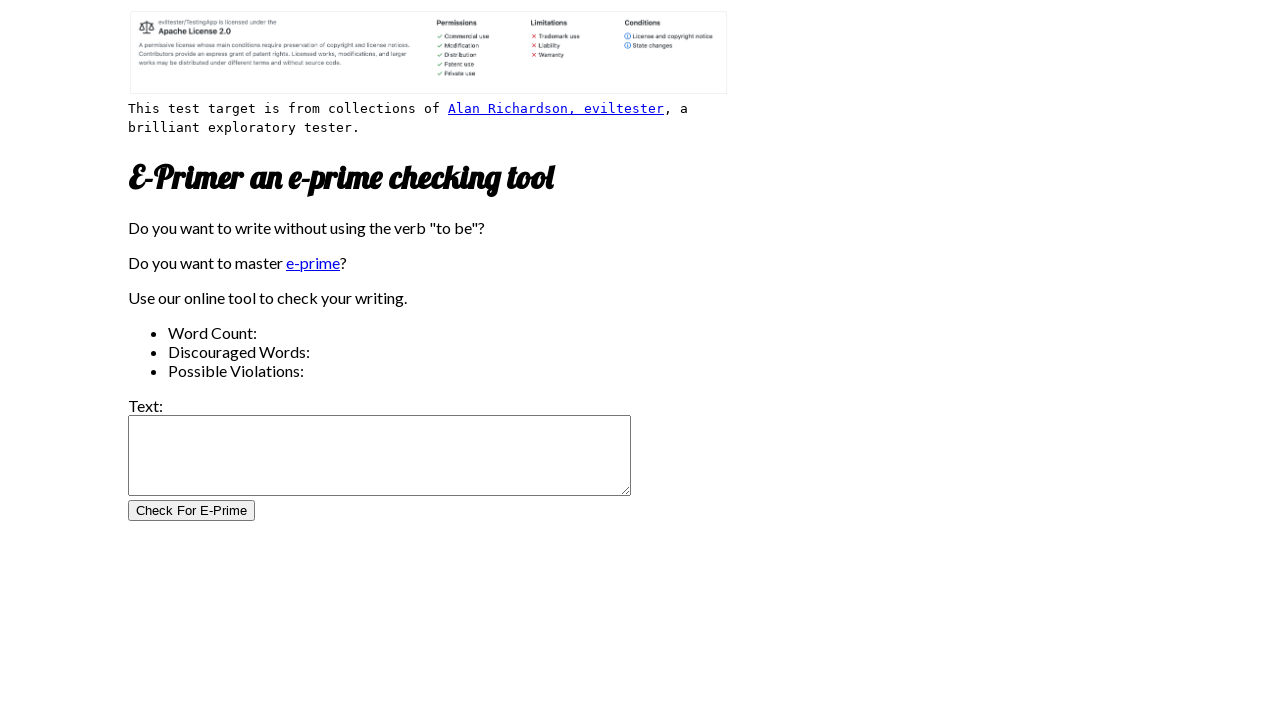

Filled input field with 'ain't, amn't' contractions for E-Prime checker test on #inputtext
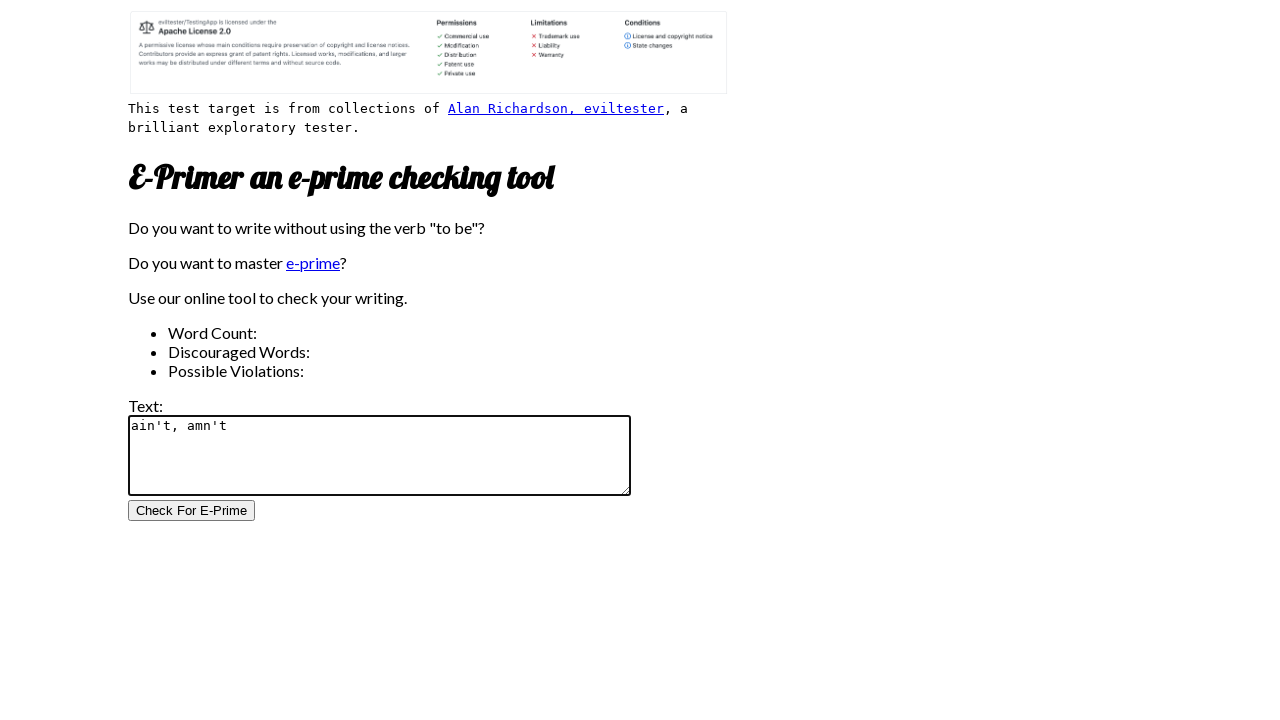

Clicked E-Prime check button to analyze text at (192, 511) on #CheckForEPrimeButton
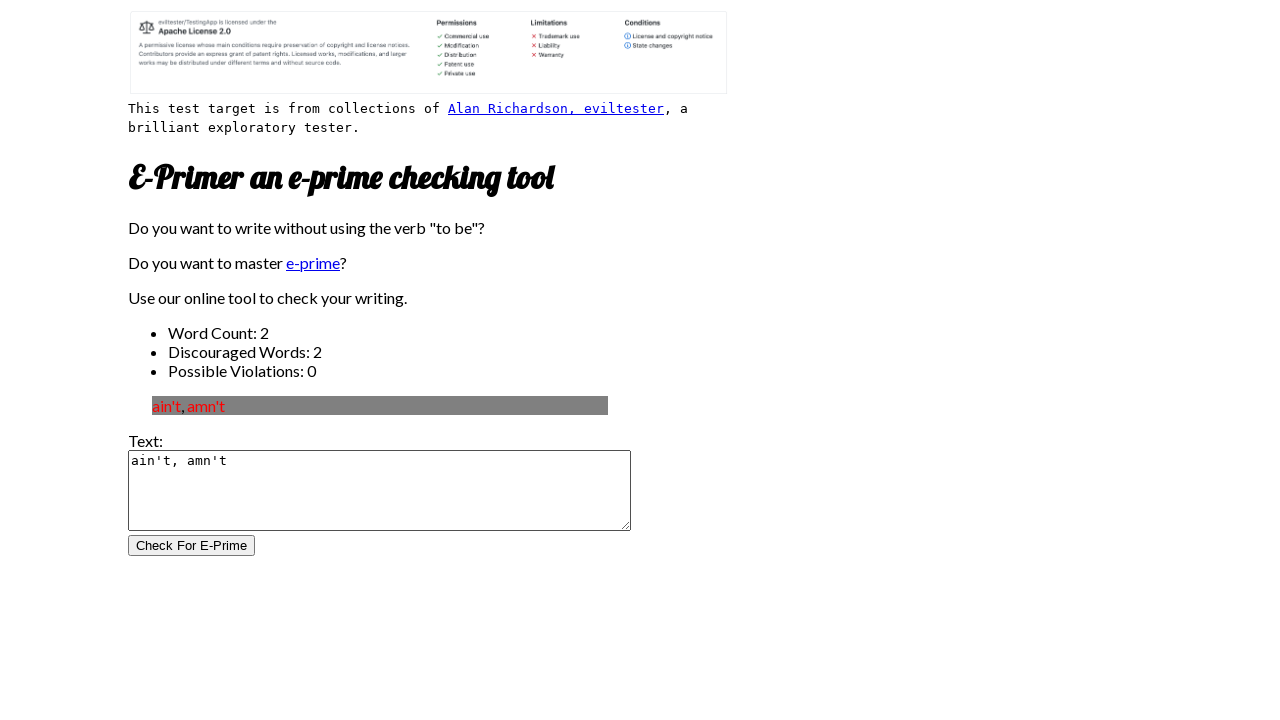

Word count results loaded after E-Prime analysis
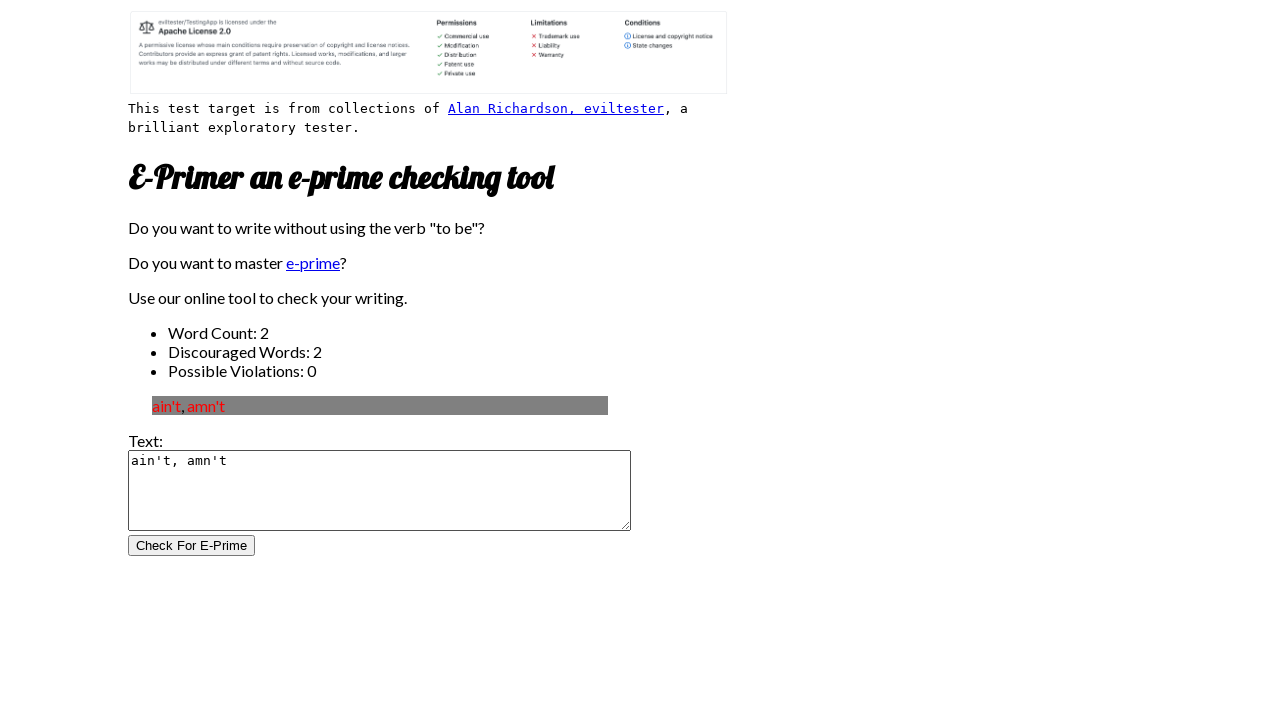

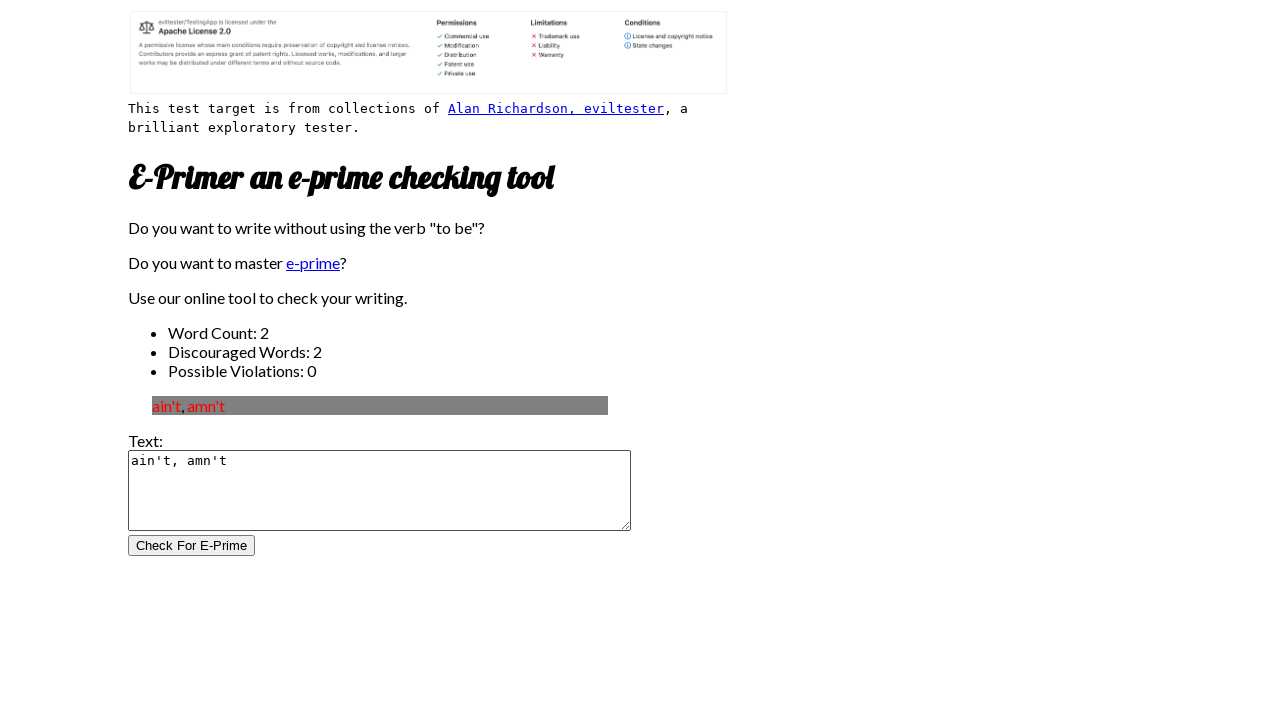